Tests page scrolling functionality by navigating to a fashion website and scrolling down to a specific position on the page using JavaScript execution.

Starting URL: https://www.kalkifashion.com/

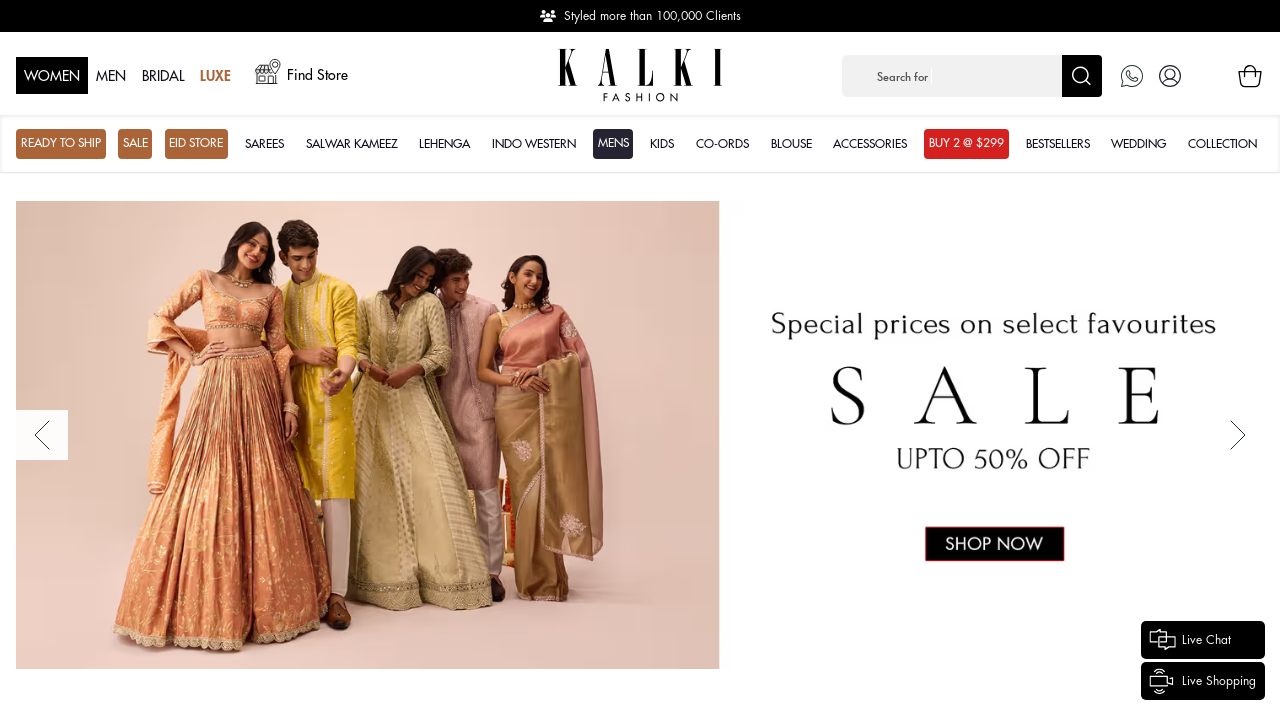

Scrolled page to 5300 pixels from top using JavaScript
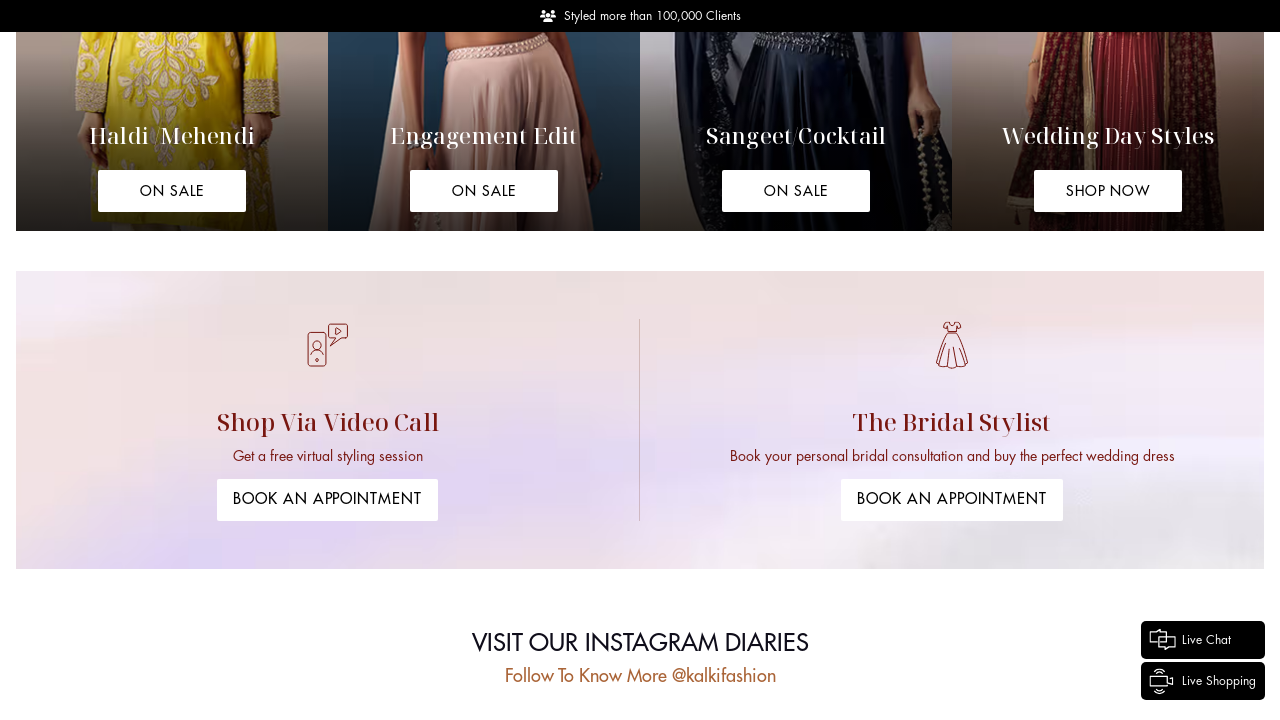

Waited 2 seconds for page to settle after scrolling
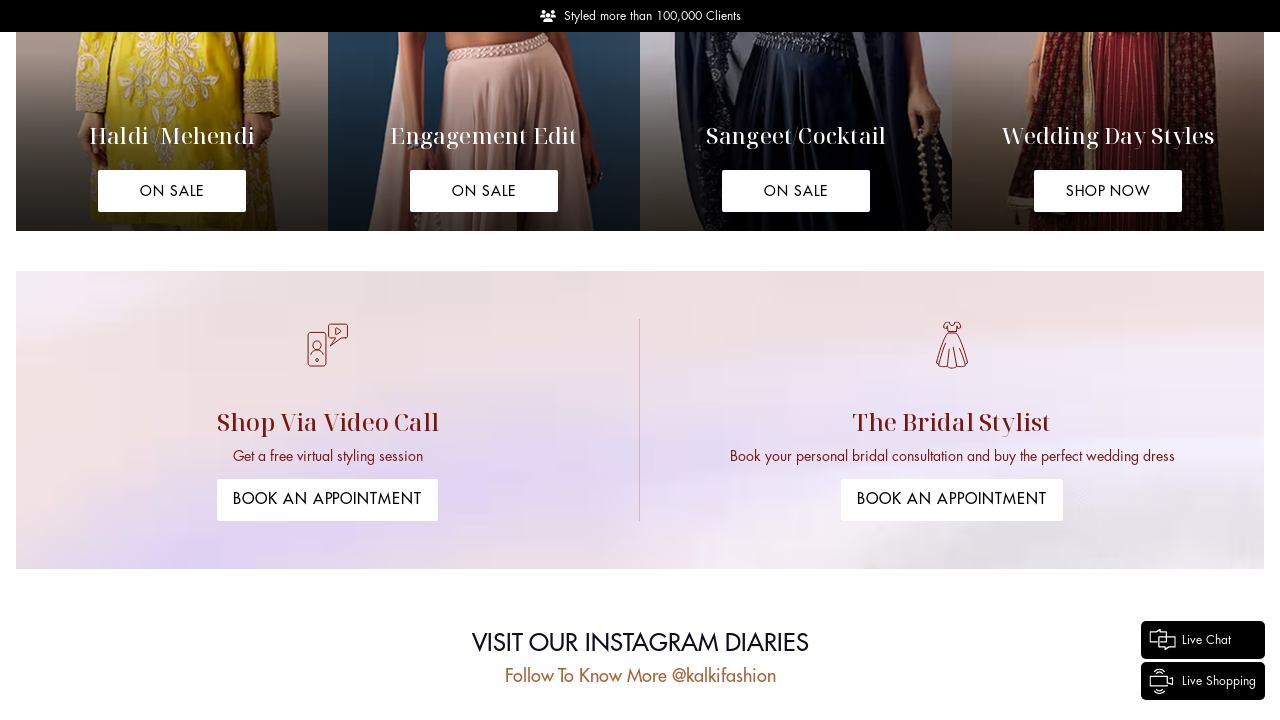

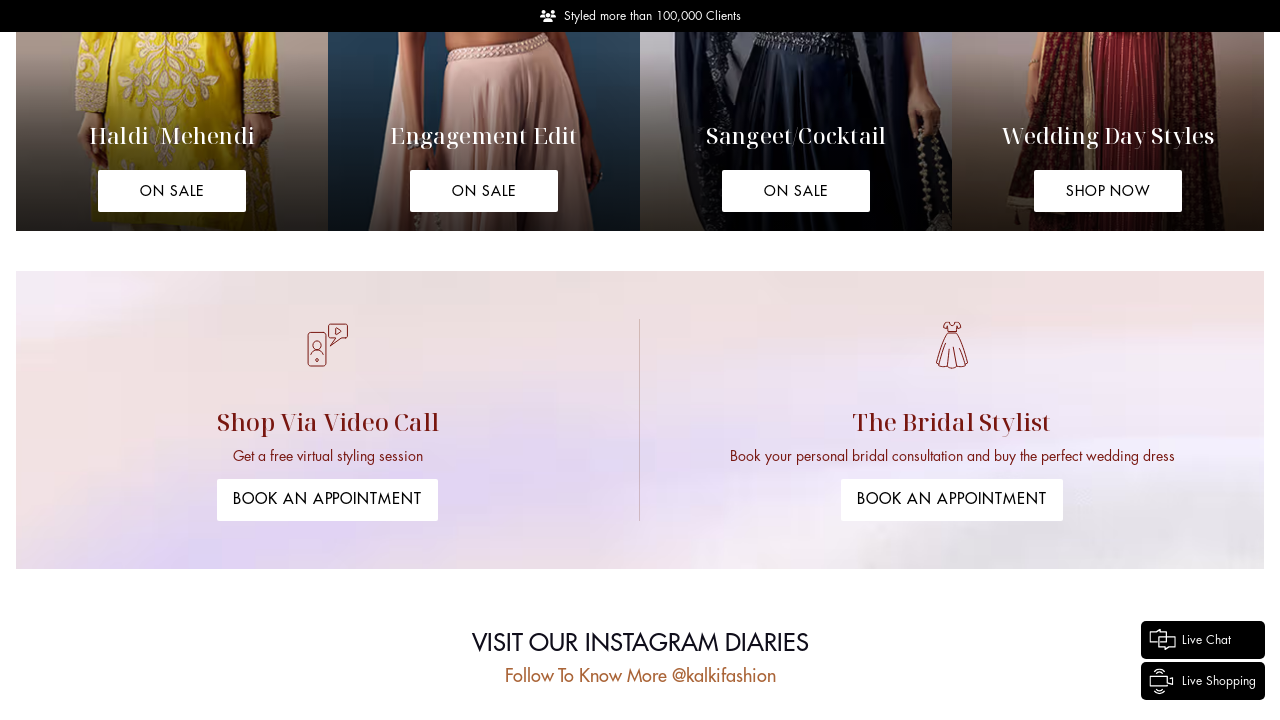